Navigates to Rahul Shetty Academy login practice page and retrieves the page title

Starting URL: https://rahulshettyacademy.com/loginpagePractise/

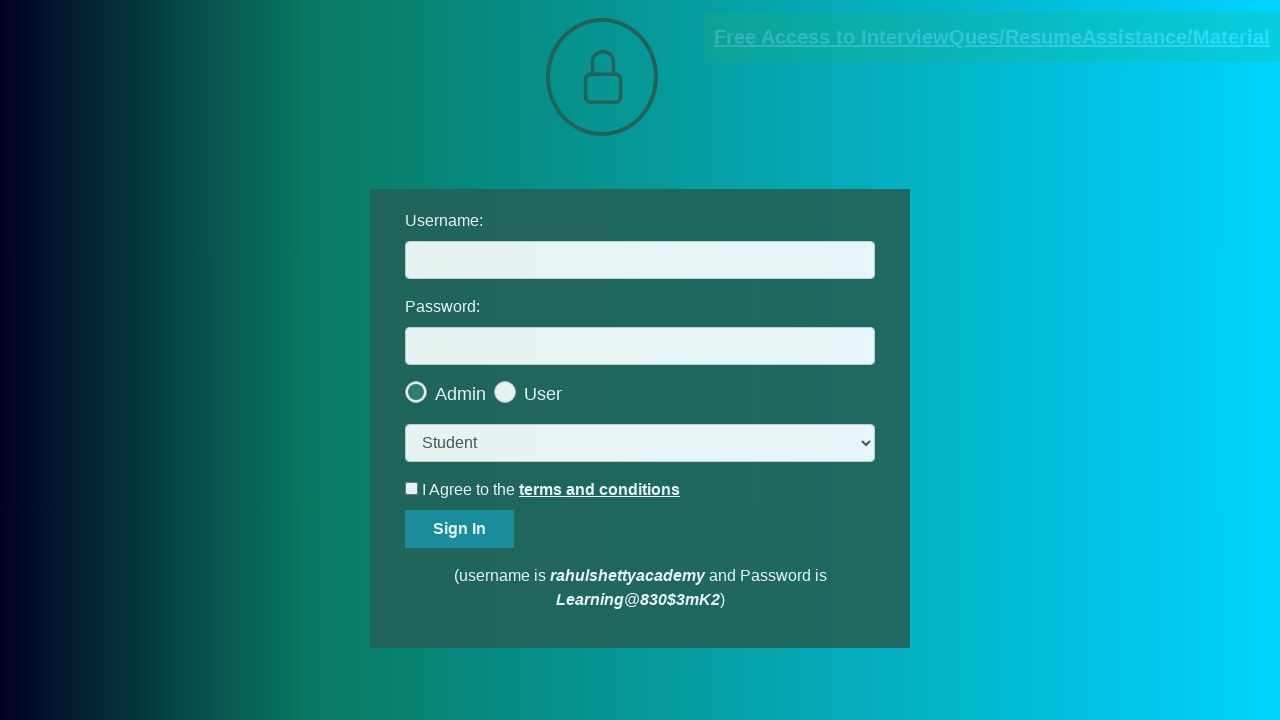

Retrieved page title
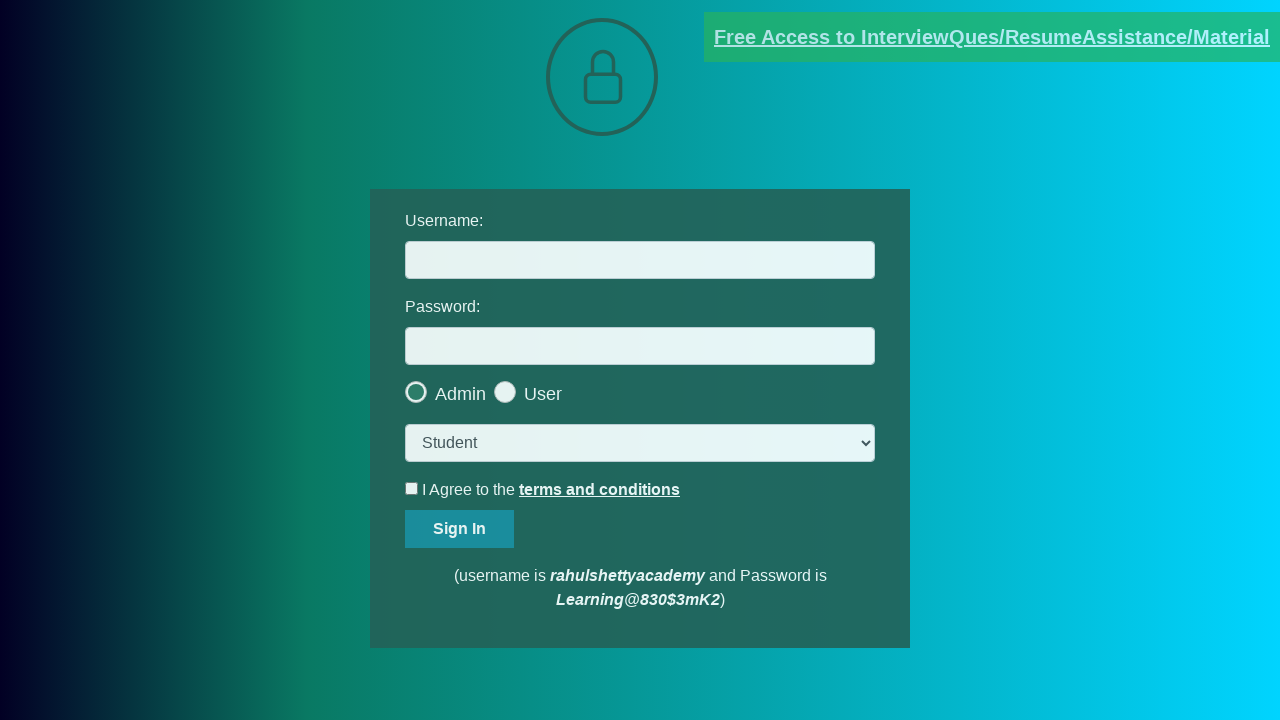

Printed page title to console
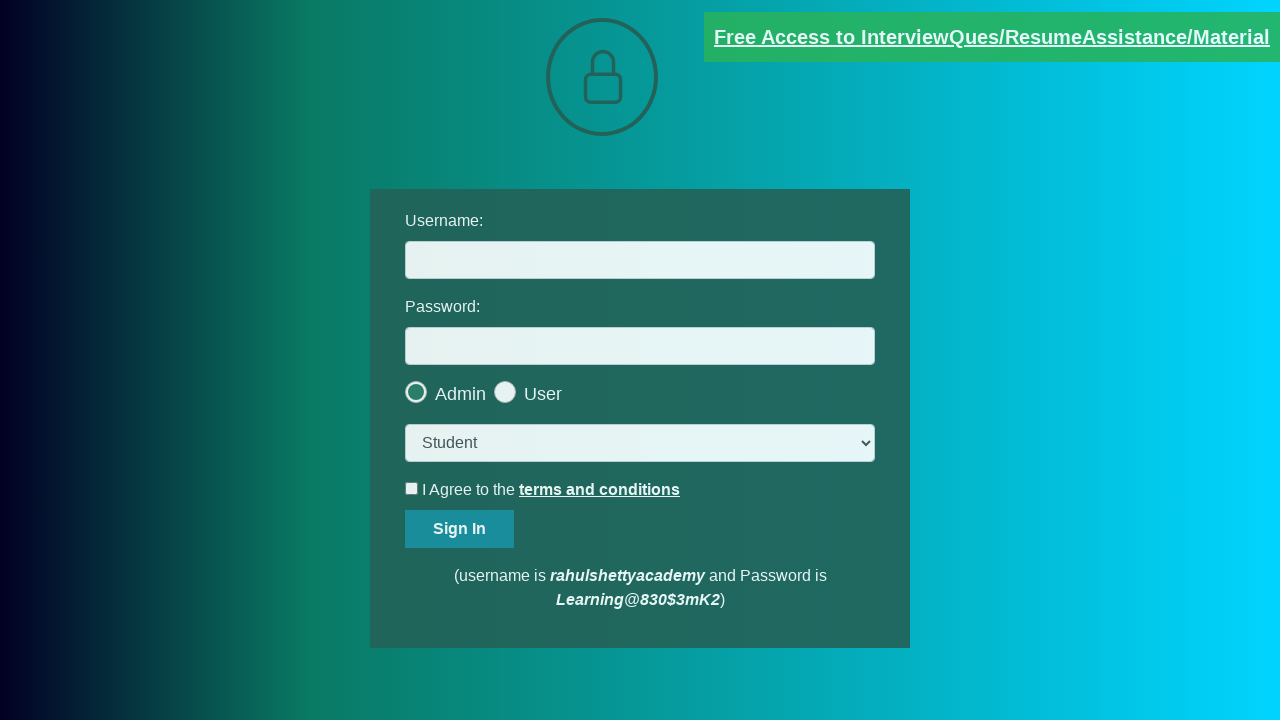

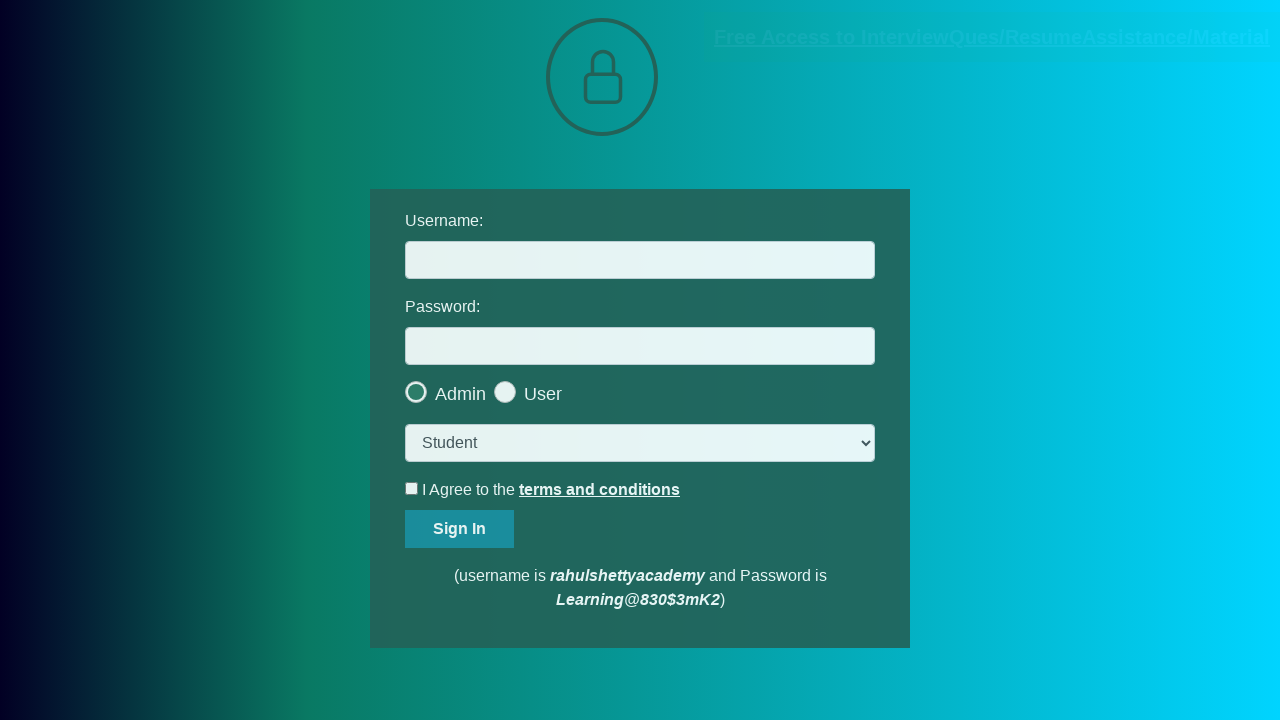